Tests that todo data persists after page reload

Starting URL: https://demo.playwright.dev/todomvc

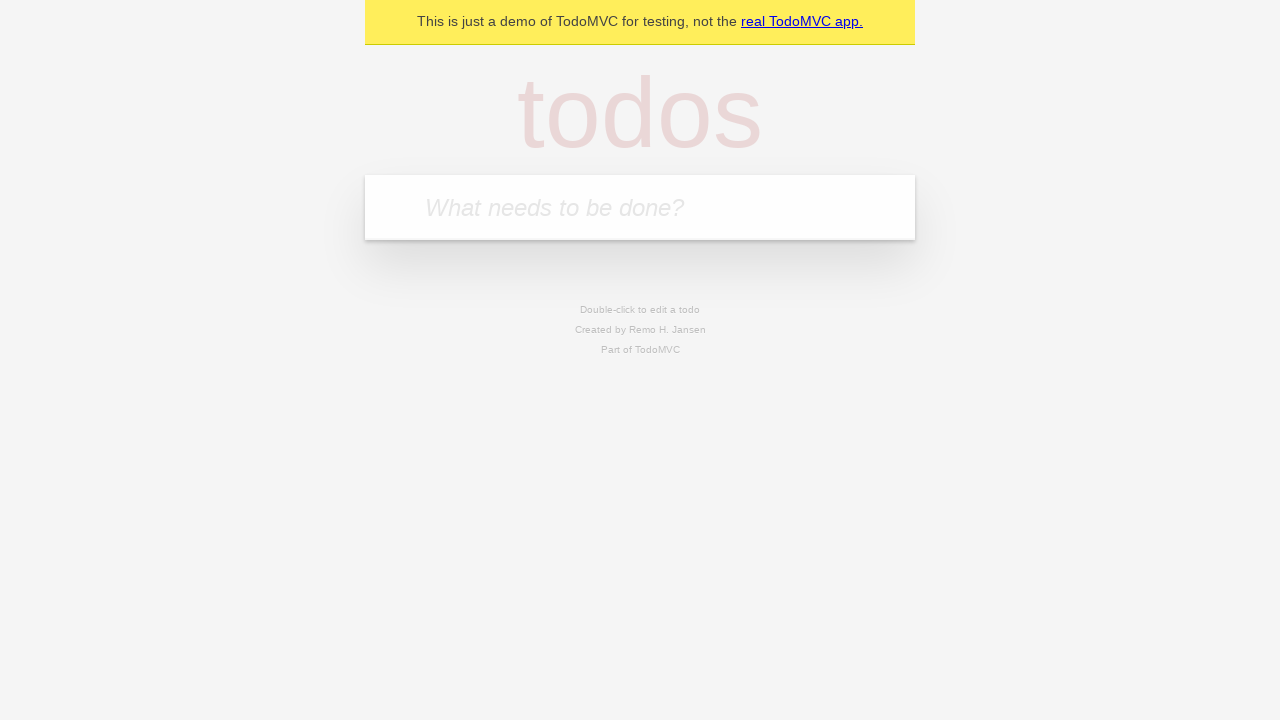

Filled todo input with 'buy some cheese' on internal:attr=[placeholder="What needs to be done?"i]
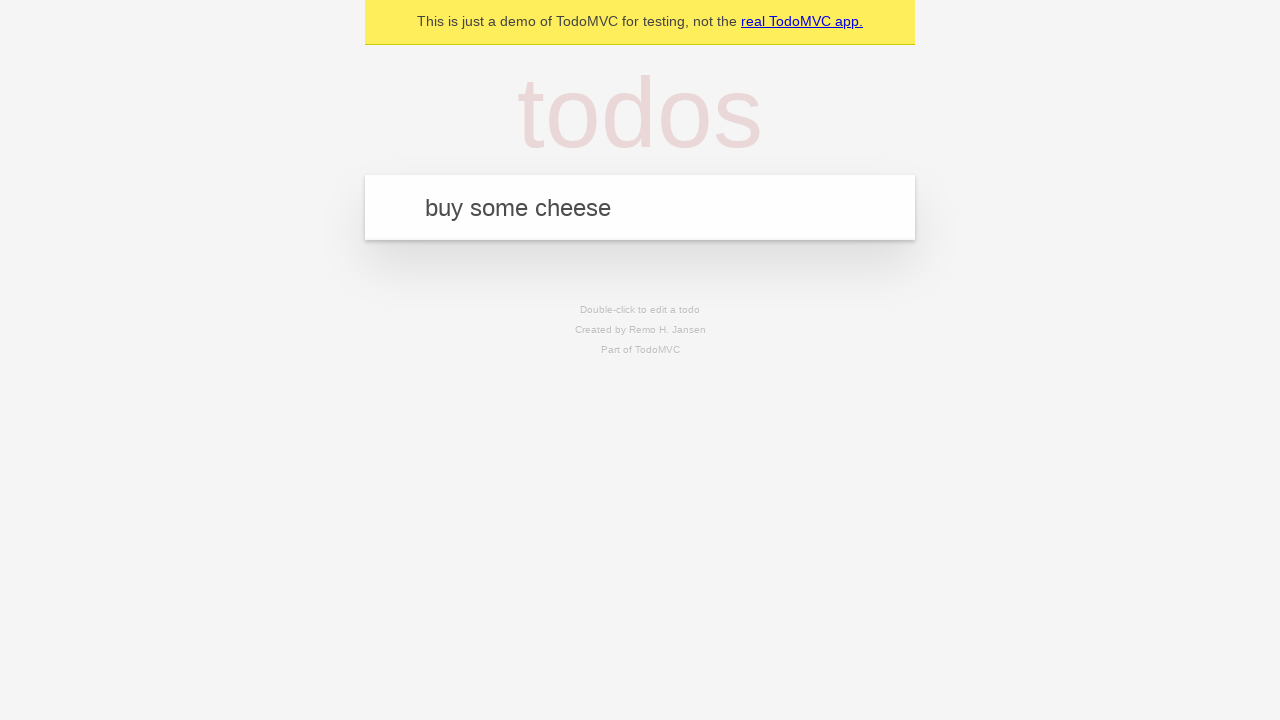

Pressed Enter to create first todo item on internal:attr=[placeholder="What needs to be done?"i]
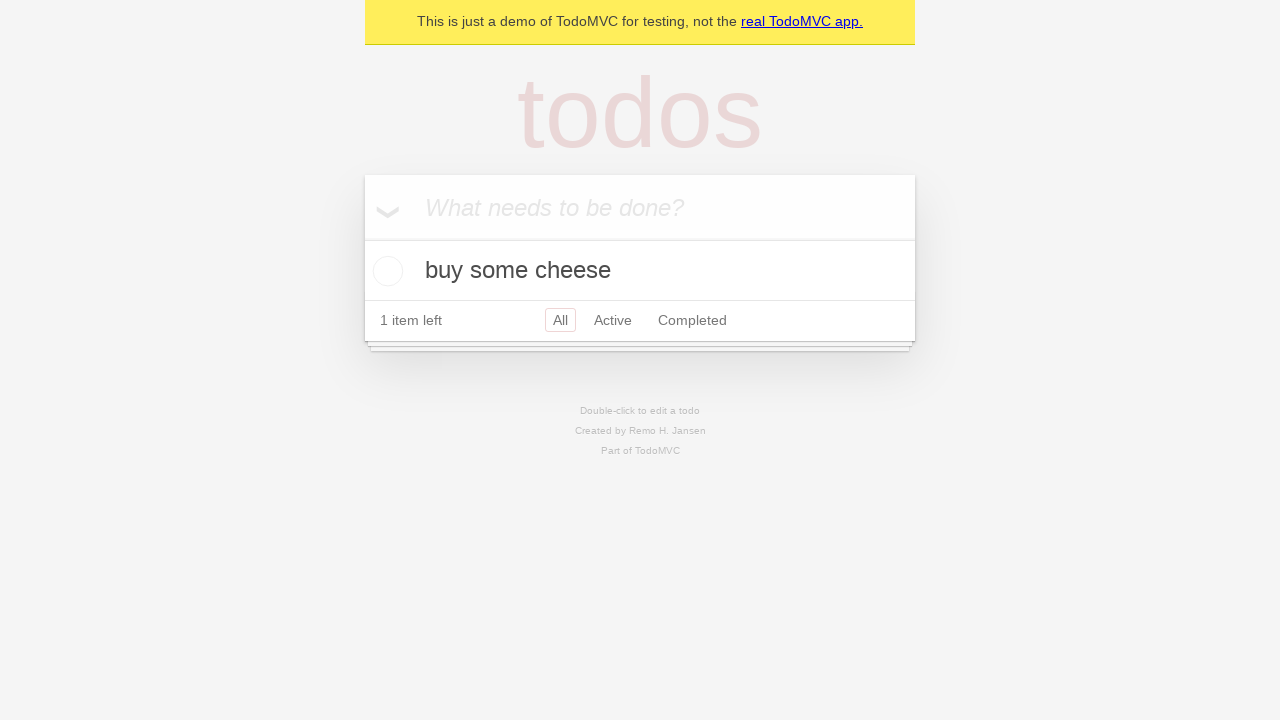

Filled todo input with 'feed the cat' on internal:attr=[placeholder="What needs to be done?"i]
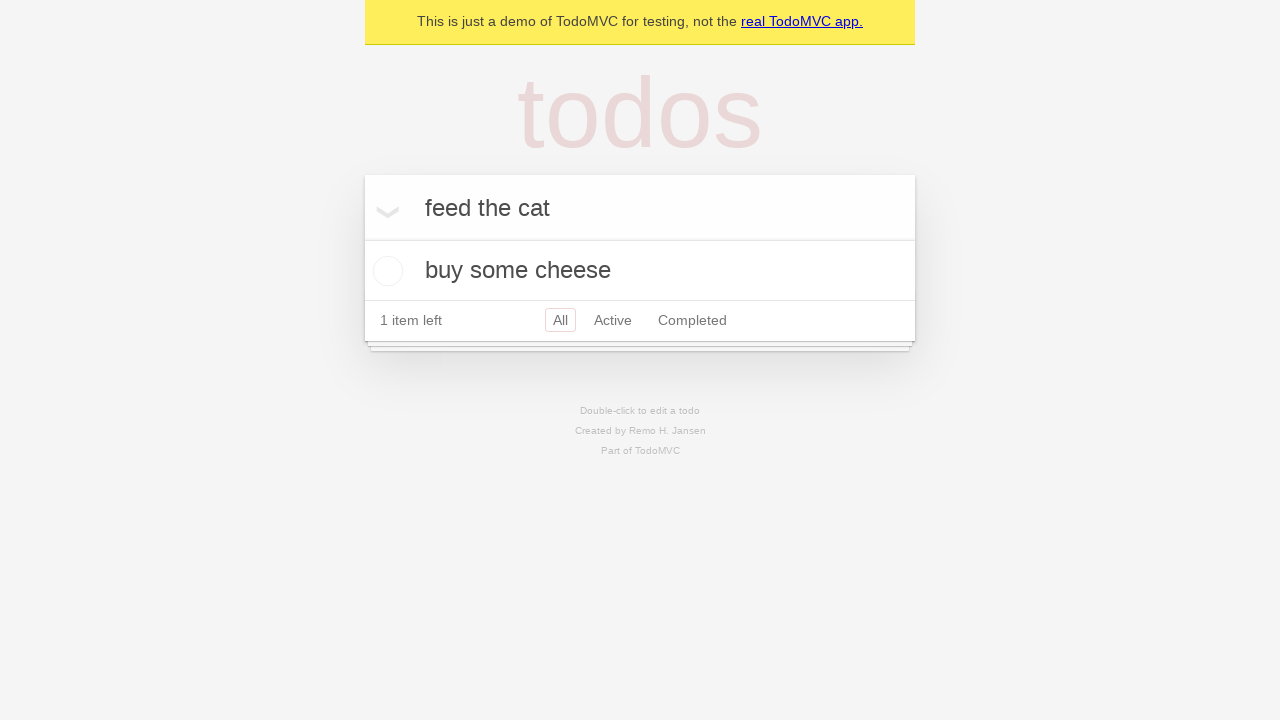

Pressed Enter to create second todo item on internal:attr=[placeholder="What needs to be done?"i]
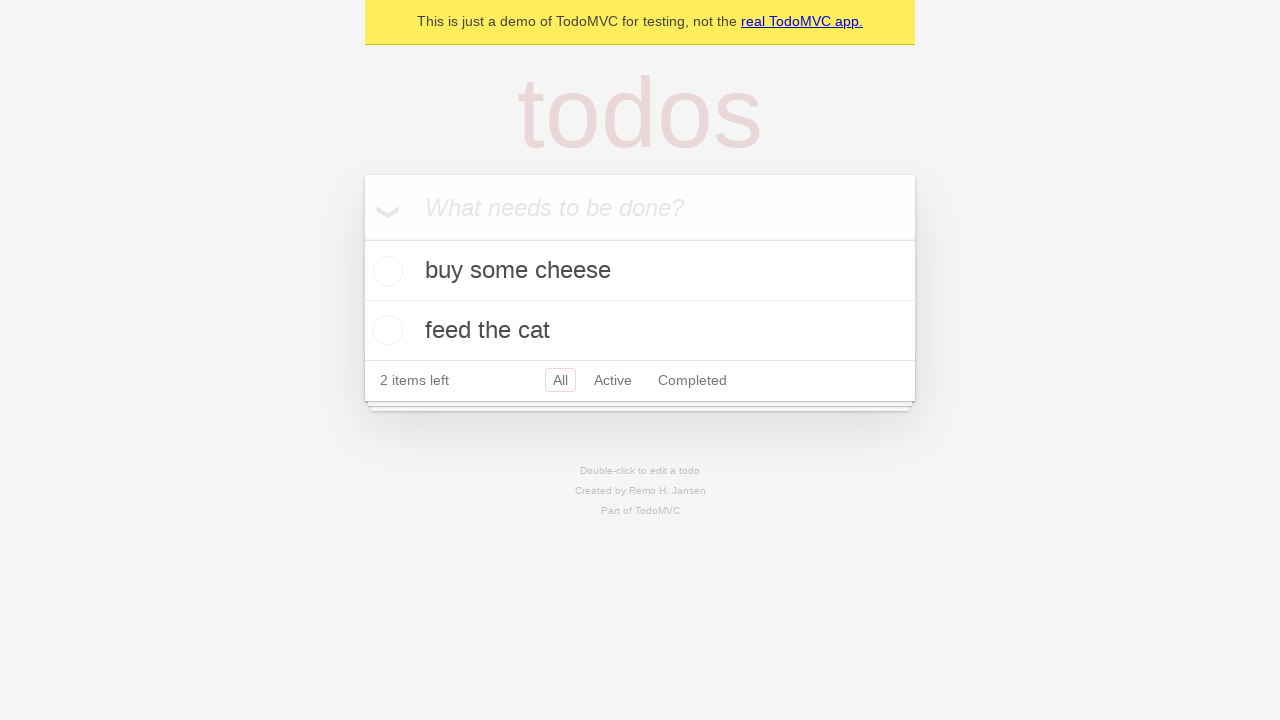

Verified both todo items are present in the DOM
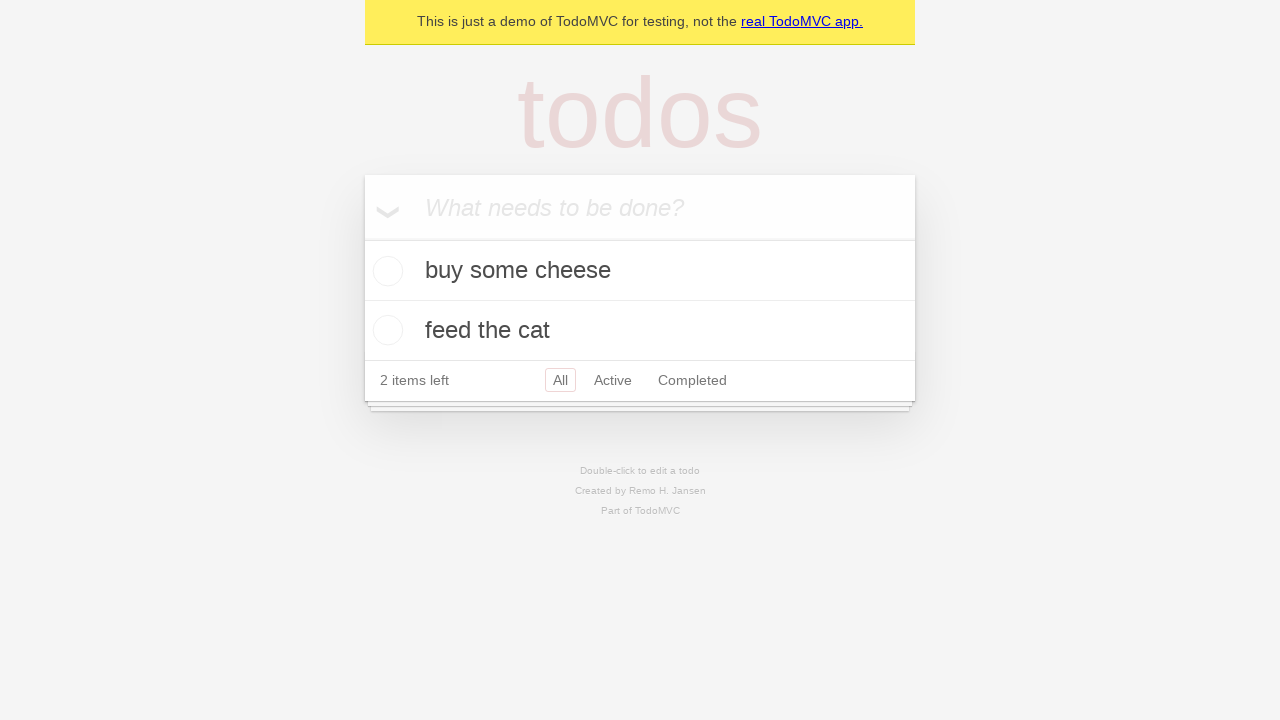

Checked the first todo item at (385, 271) on internal:testid=[data-testid="todo-item"s] >> nth=0 >> internal:role=checkbox
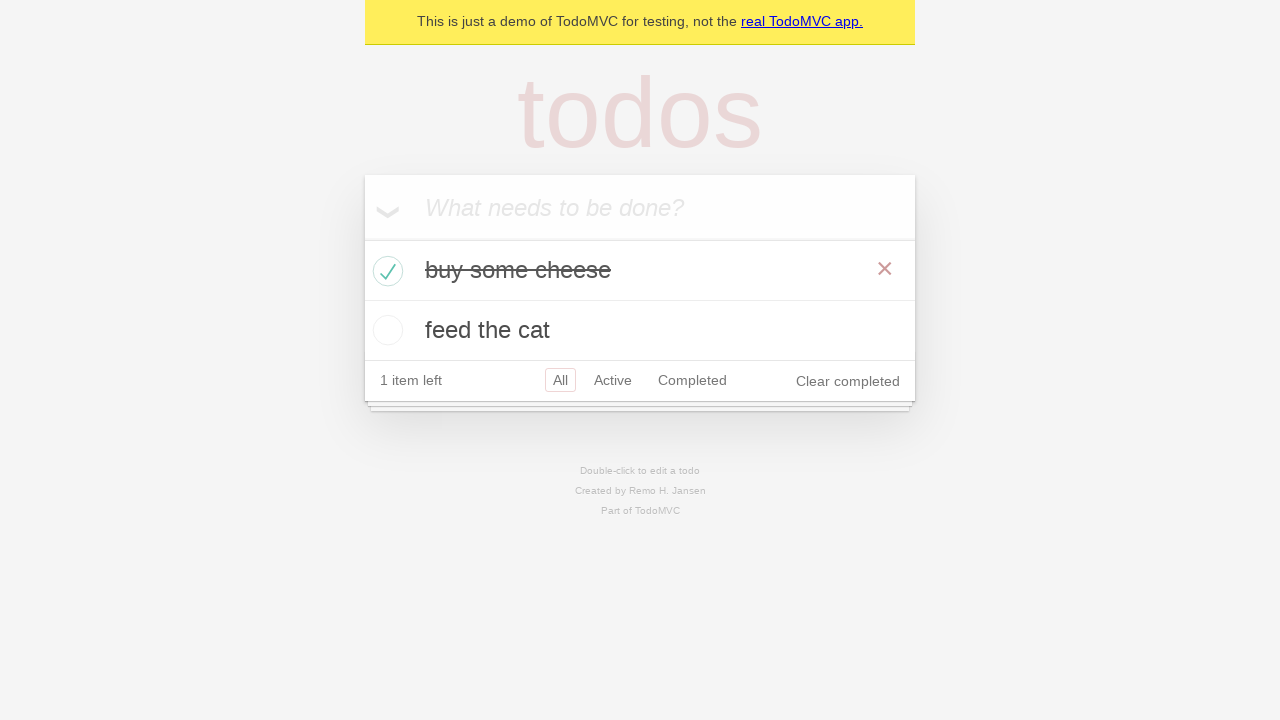

Reloaded the page to test data persistence
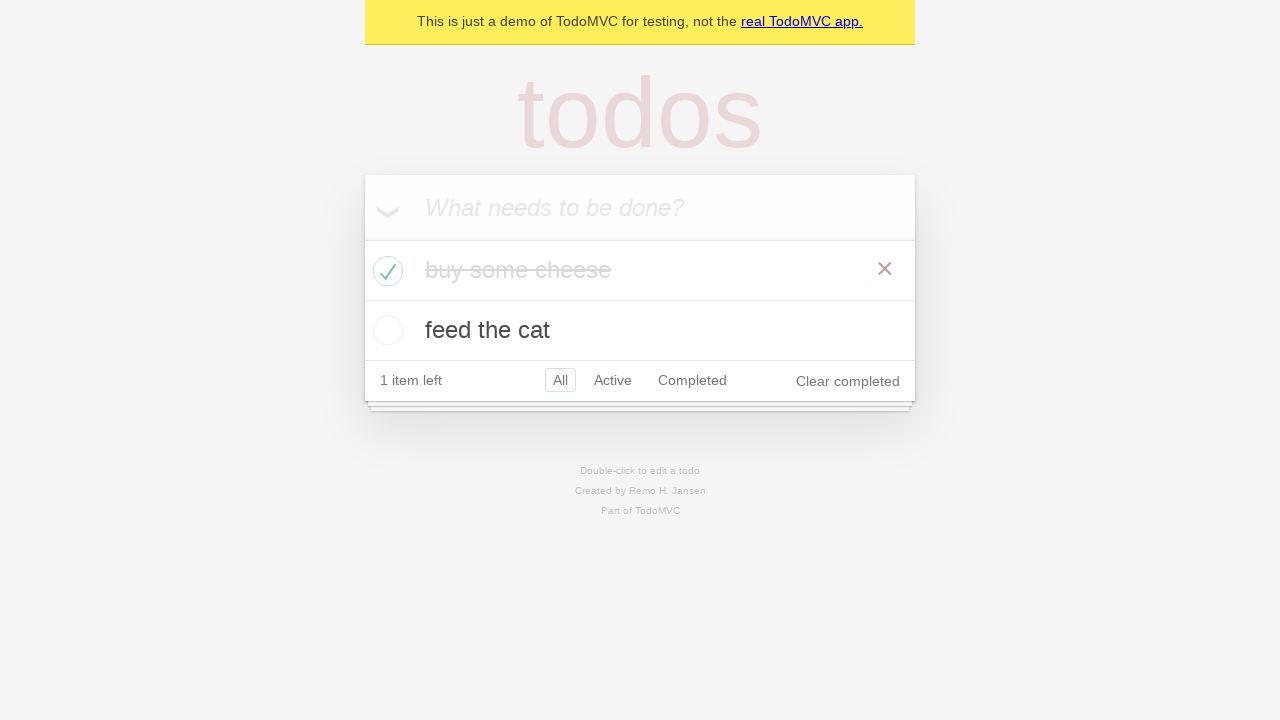

Verified both todo items persisted after page reload
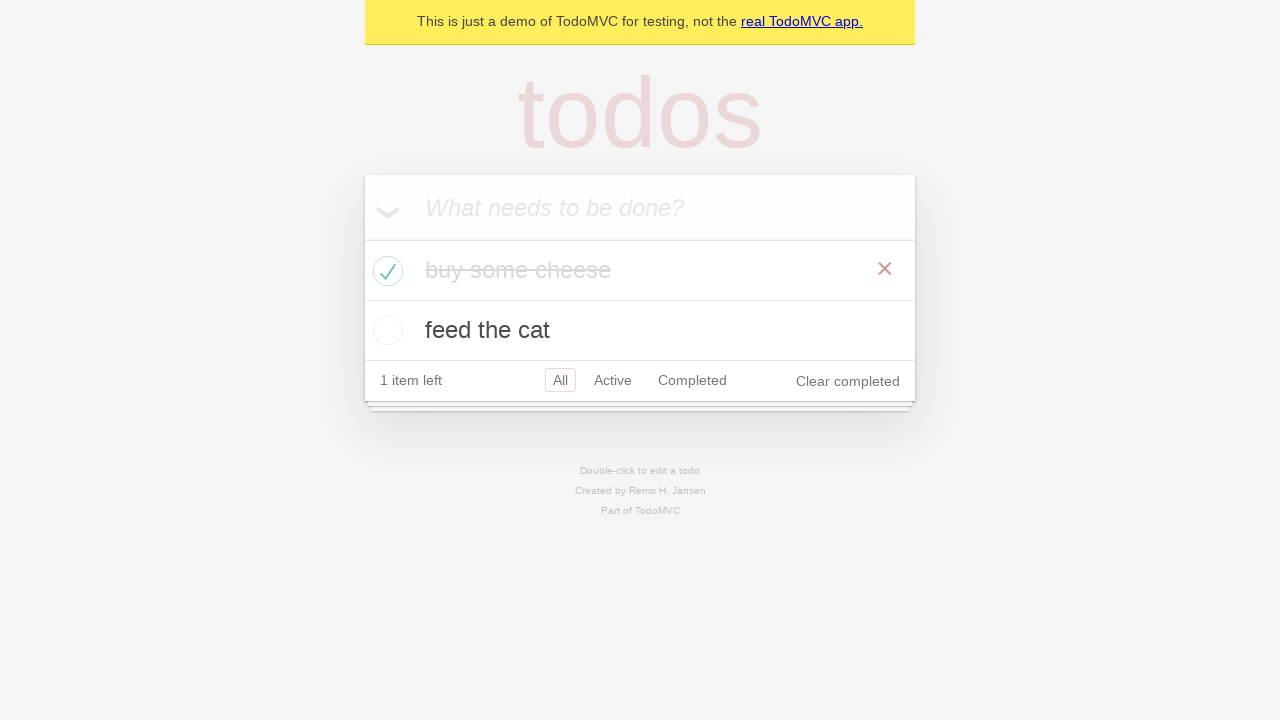

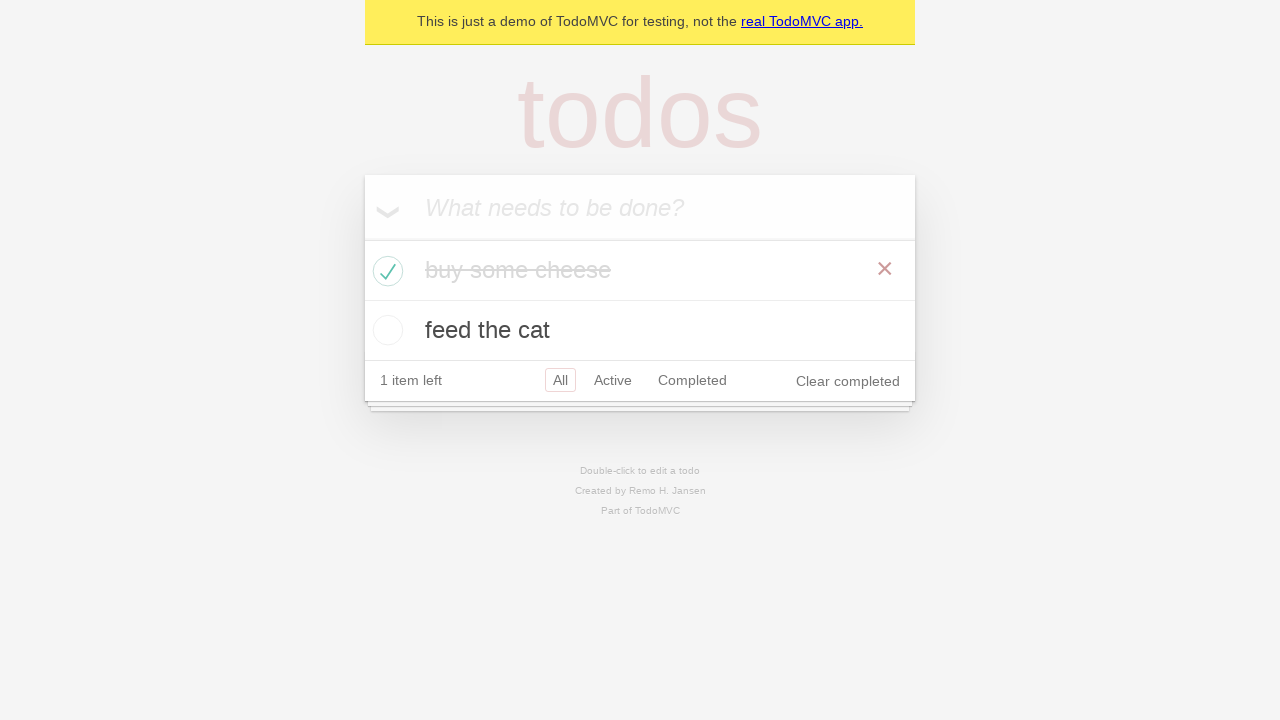